Tests dynamic autocomplete dropdown by typing search terms and selecting suggestions from the dropdown menu

Starting URL: https://codenboxautomationlab.com/practice/

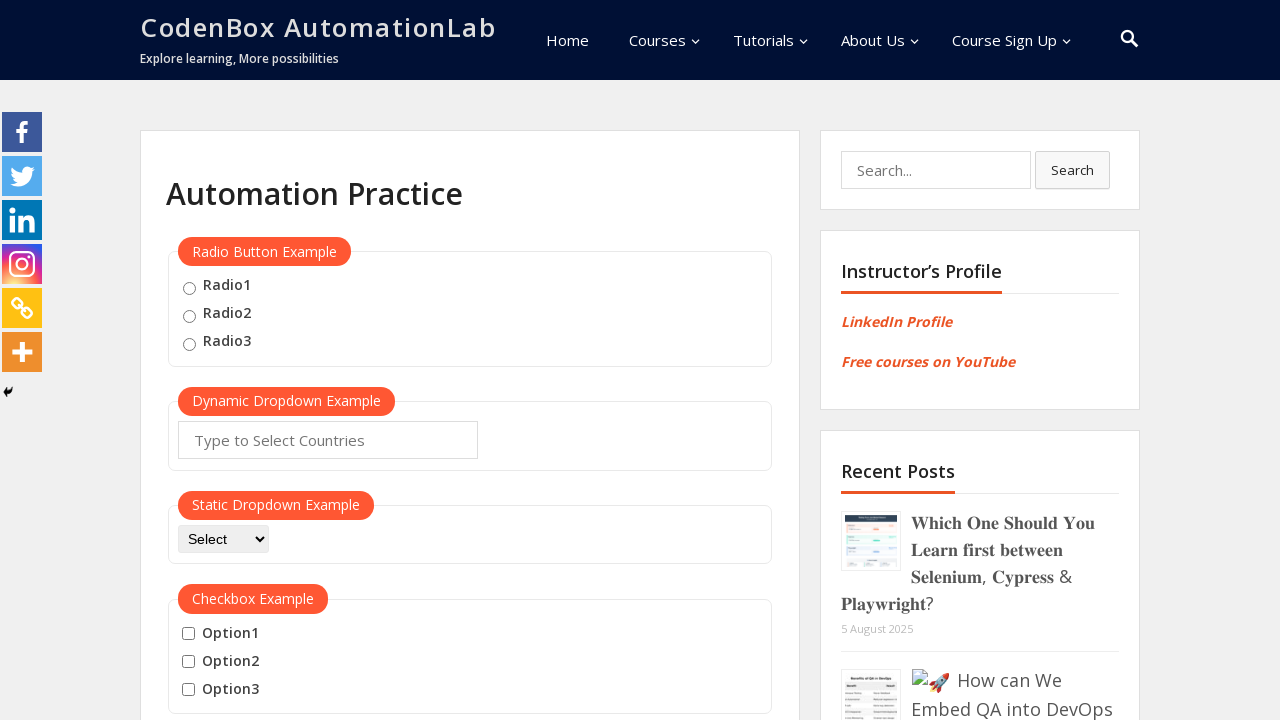

Typed 'Sri' in the autocomplete field on #autocomplete
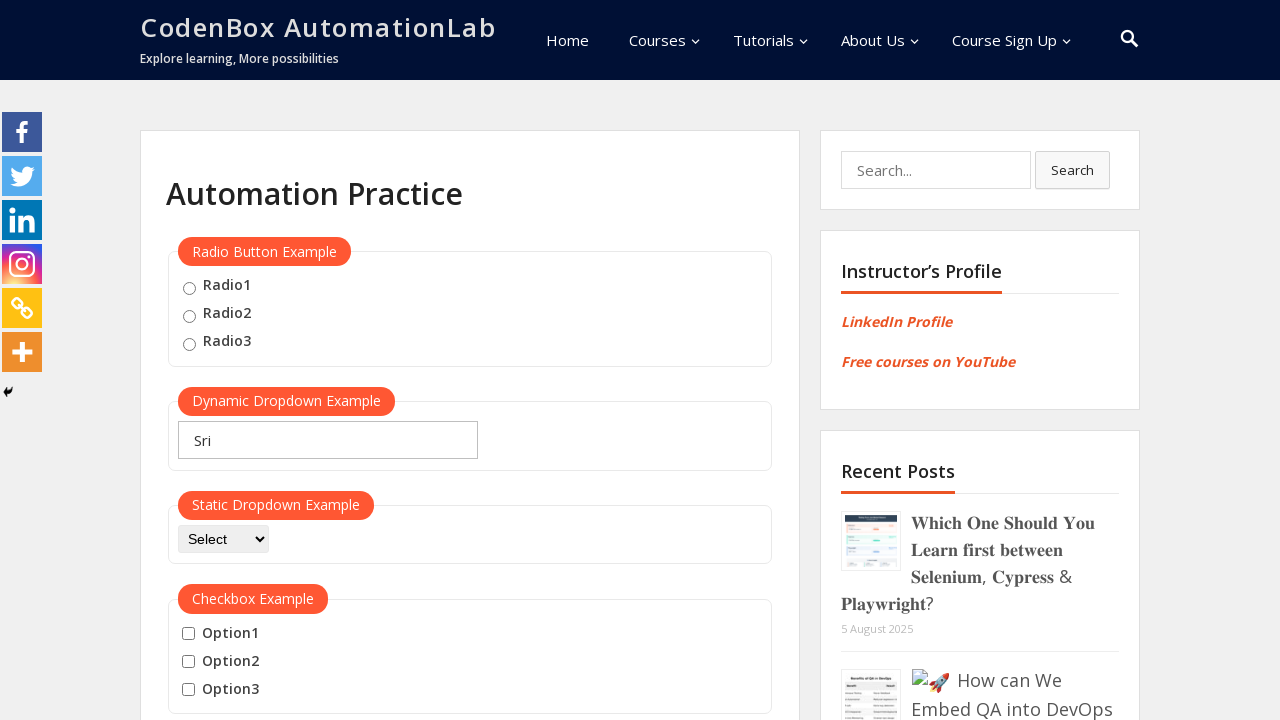

Clicked on 'Sri Lanka' suggestion from dropdown at (328, 474) on .ui-menu-item >> internal:has-text="Sri Lanka"i
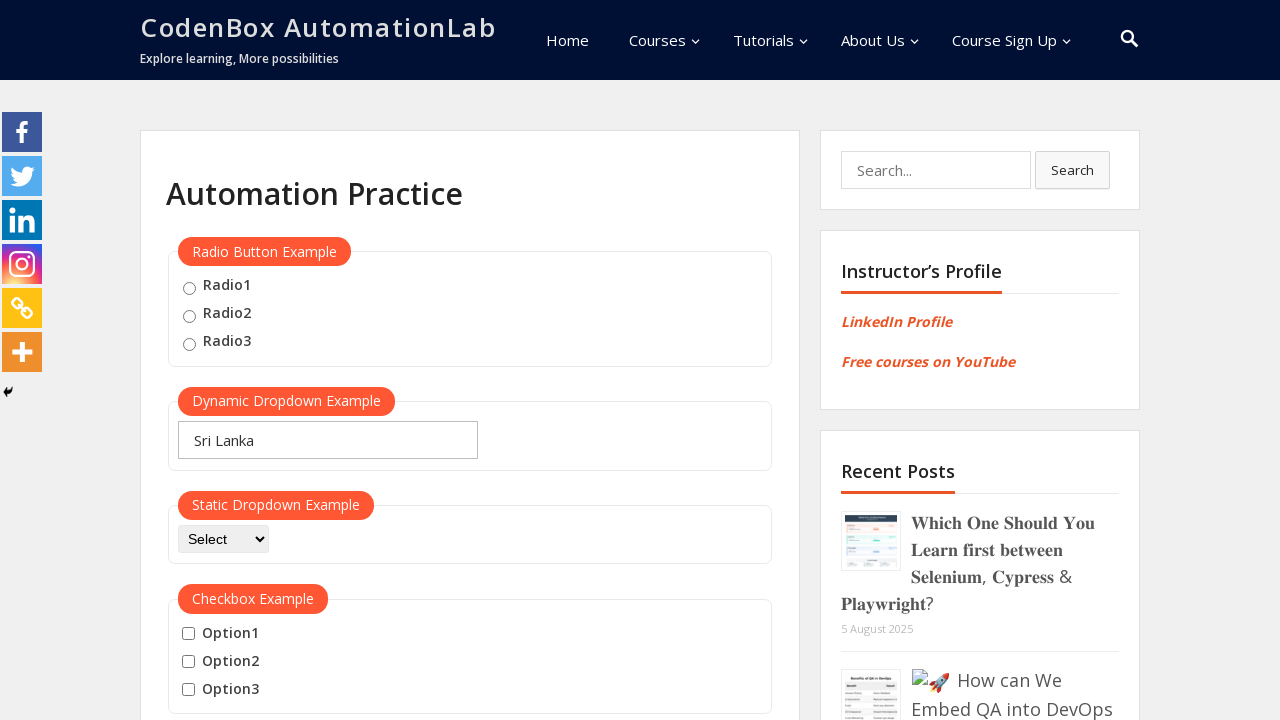

Cleared the autocomplete field on #autocomplete
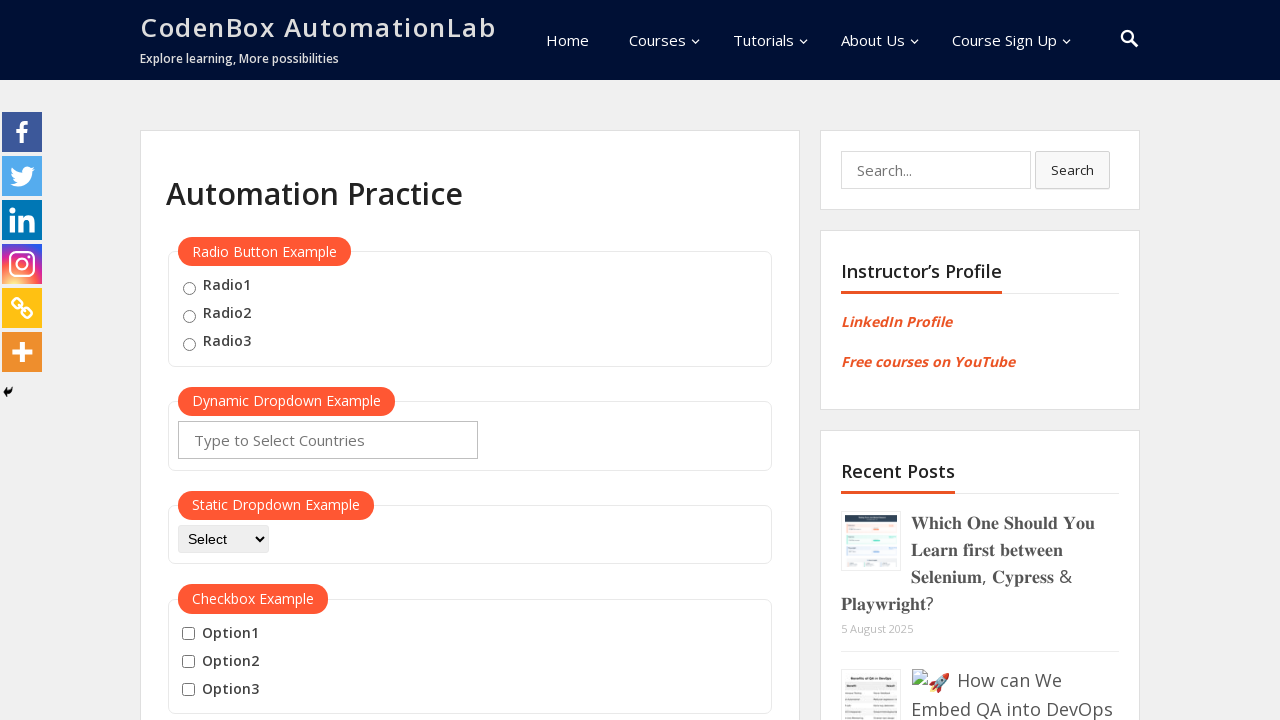

Typed 'India' in the autocomplete field on #autocomplete
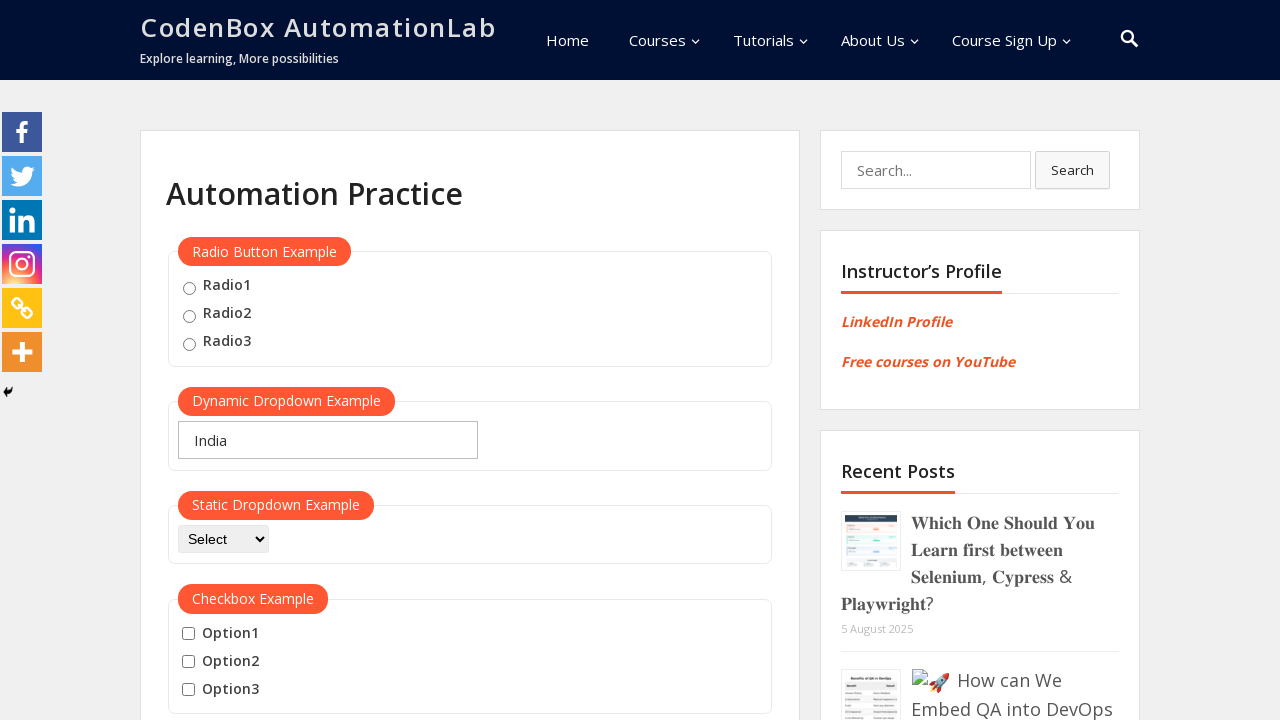

Clicked on 'India' suggestion from dropdown at (328, 503) on .ui-menu-item >> nth=1 >> internal:has-text="India"i
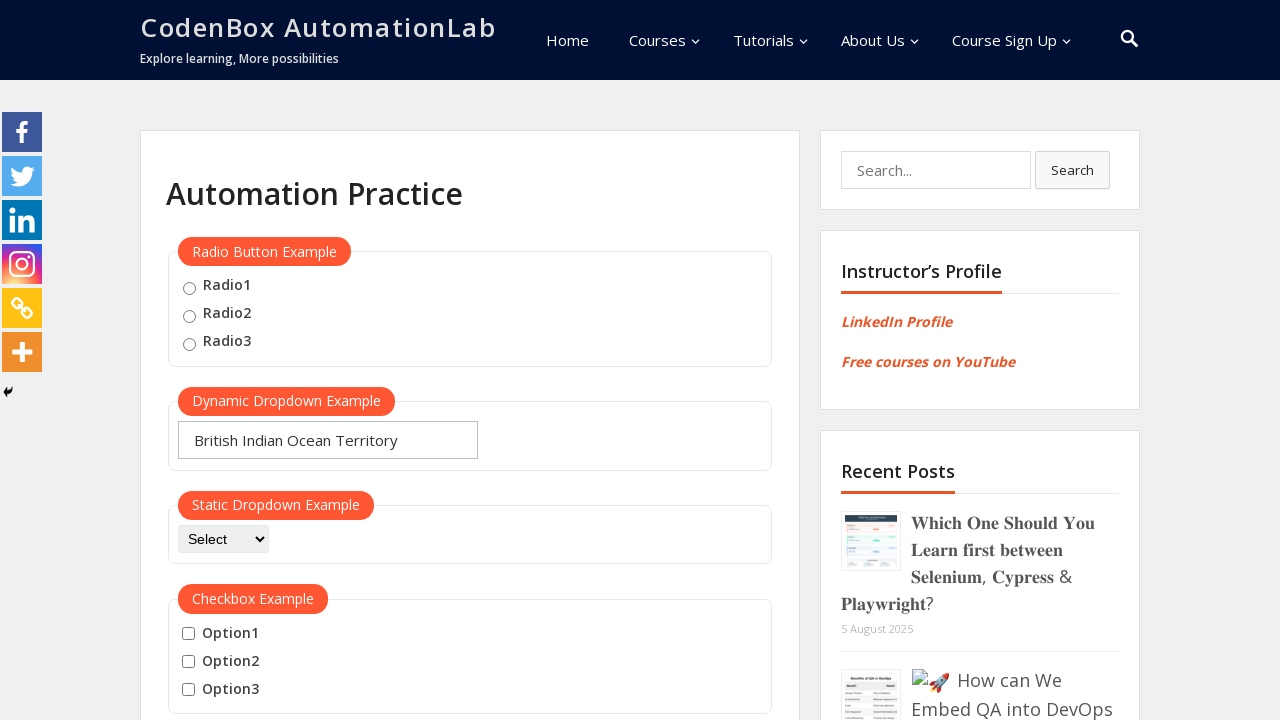

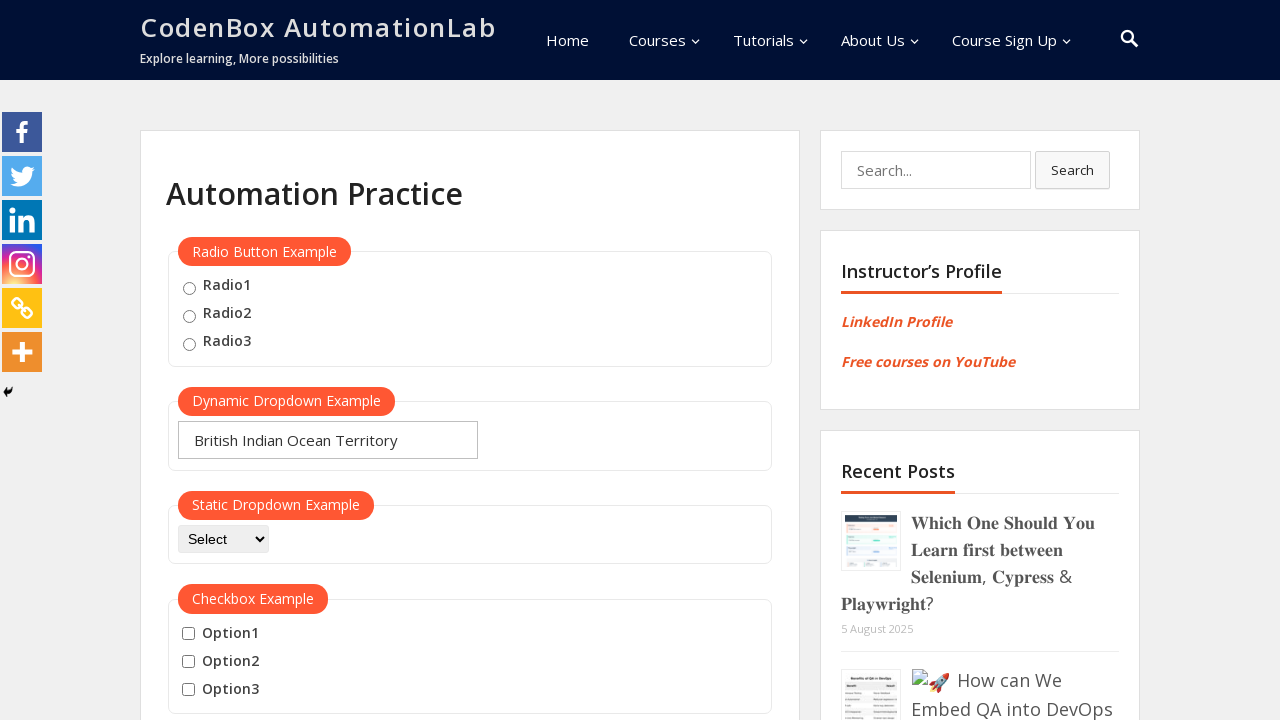